Navigates to the Selenium homepage and clicks the support button to access the support page

Starting URL: https://selenium.dev

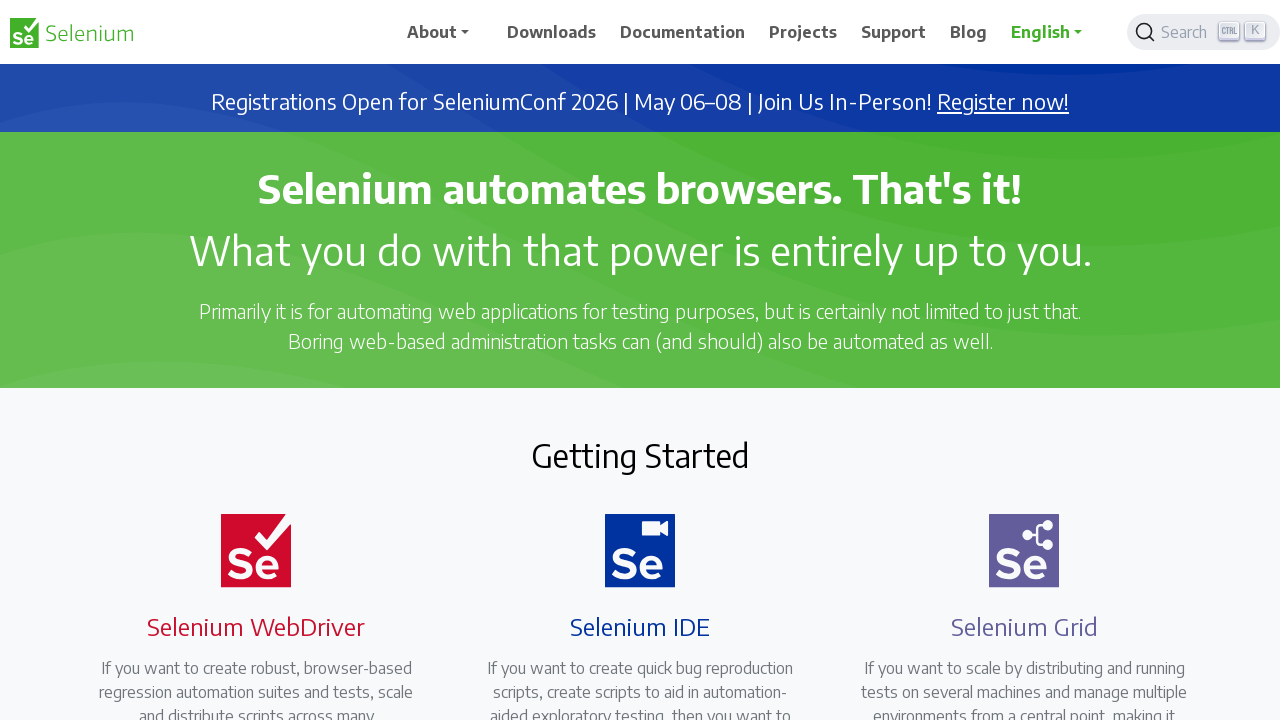

Navigated to Selenium homepage
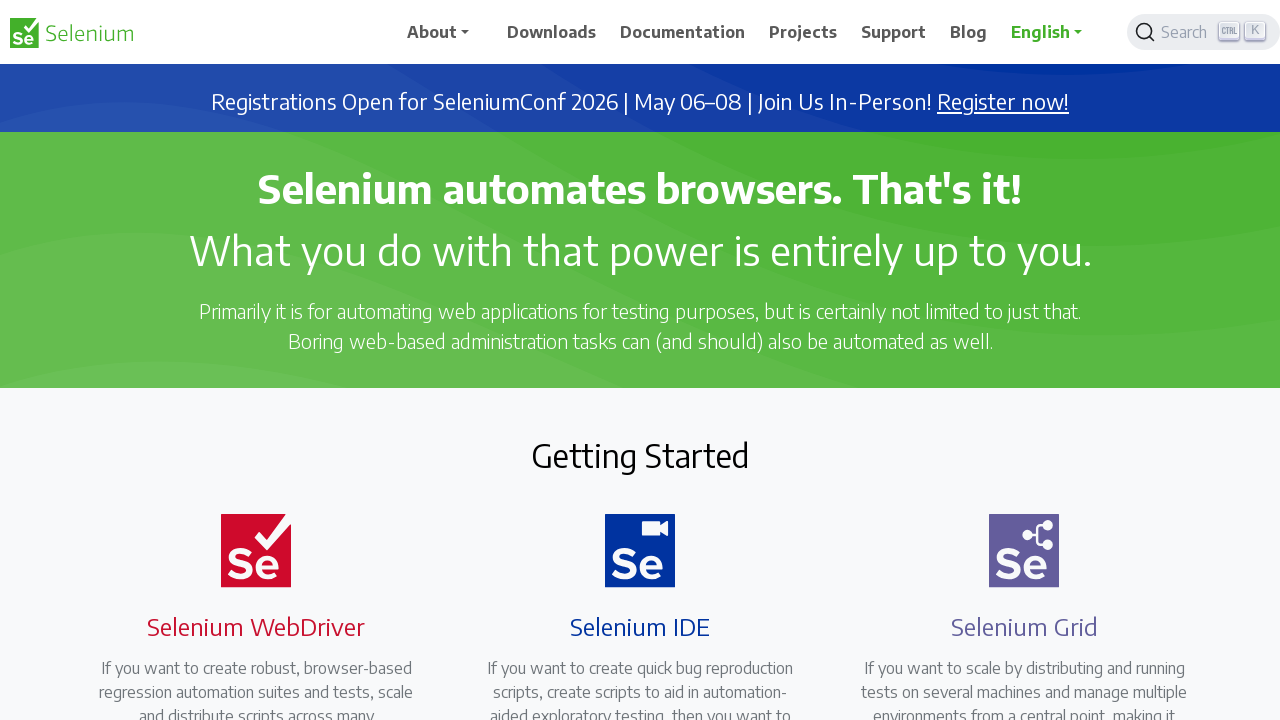

Clicked support button to access support page at (894, 32) on a[href='/support']
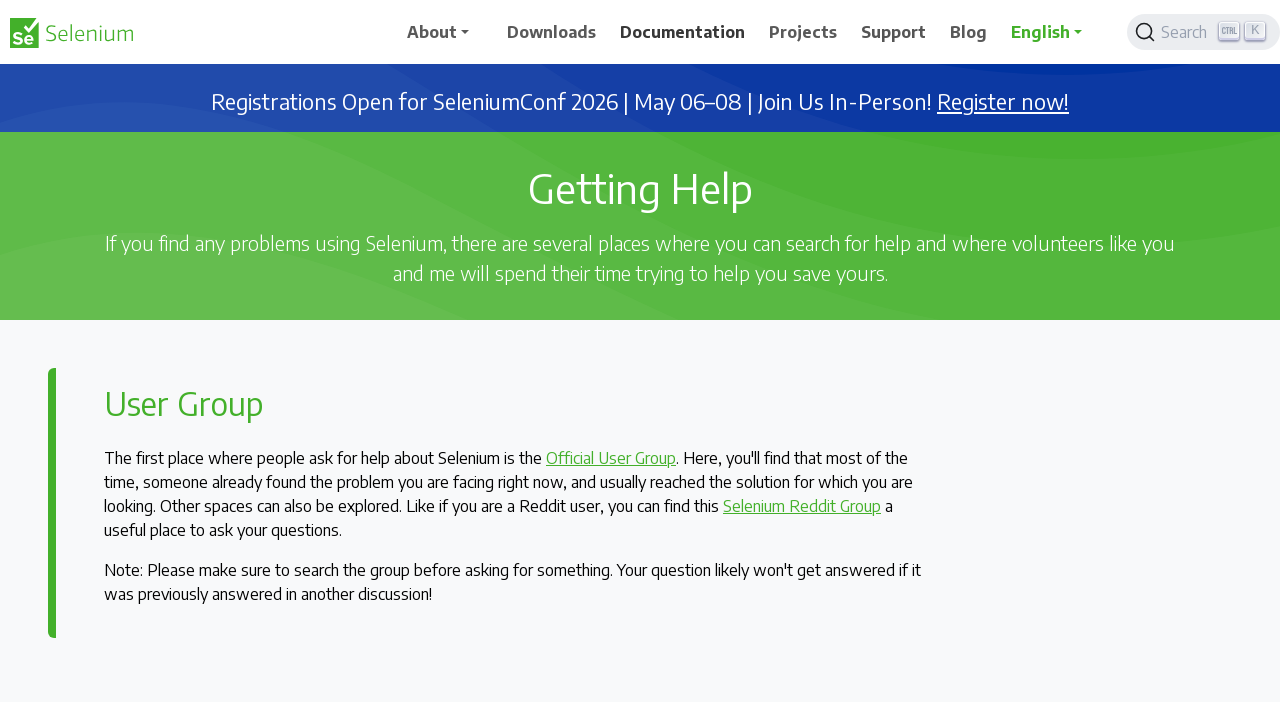

Support page loaded successfully
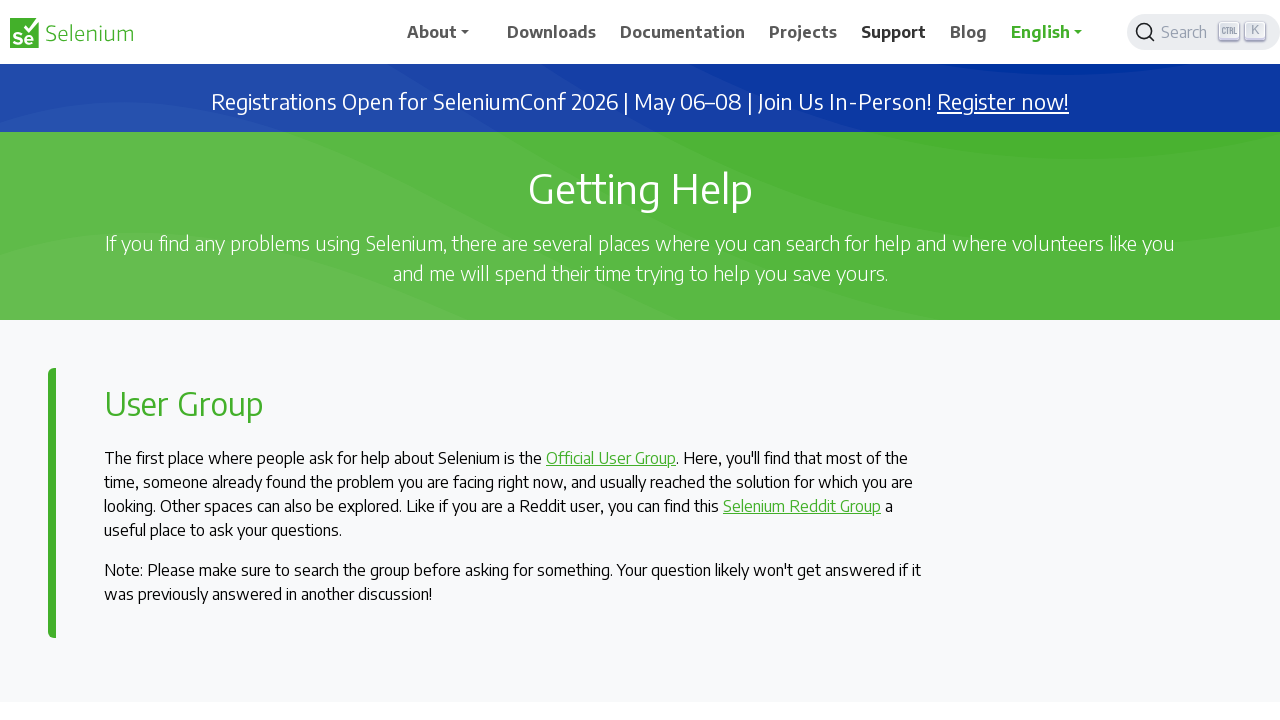

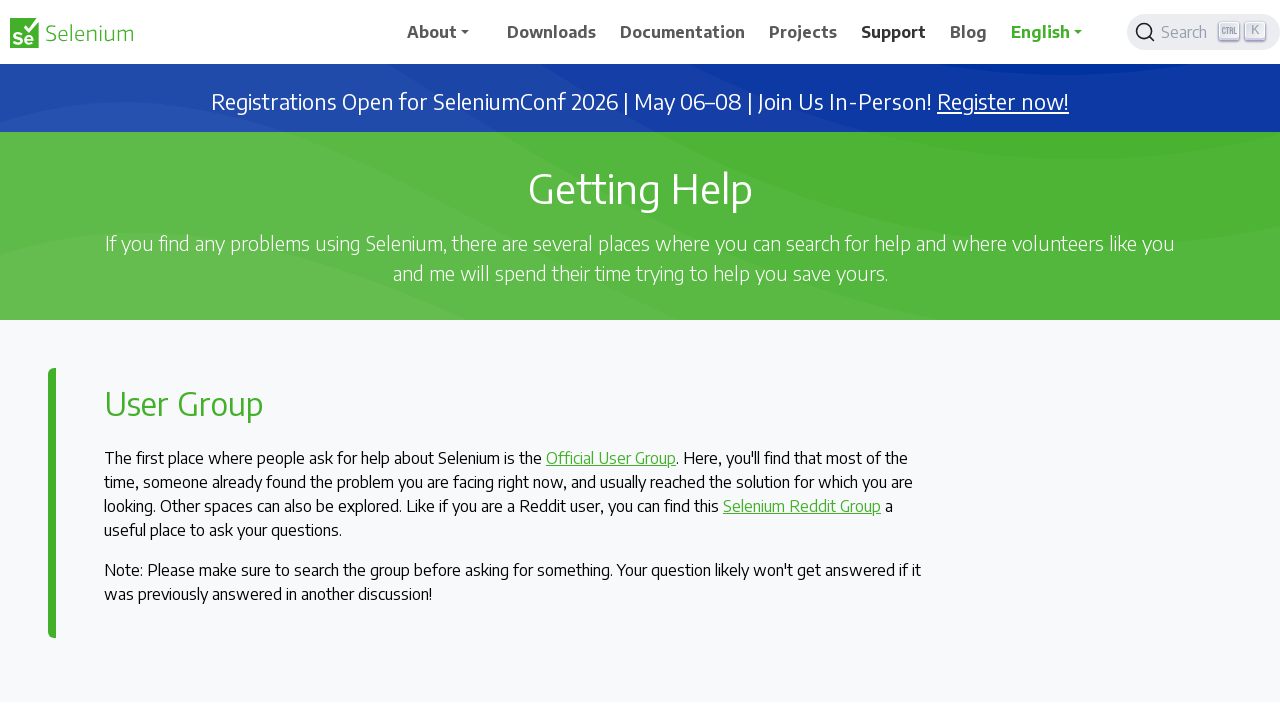